Tests JavaScript alert and confirm dialog interactions by filling a name field, triggering an alert button, accepting it, then triggering a confirm dialog and dismissing it.

Starting URL: https://rahulshettyacademy.com/AutomationPractice/

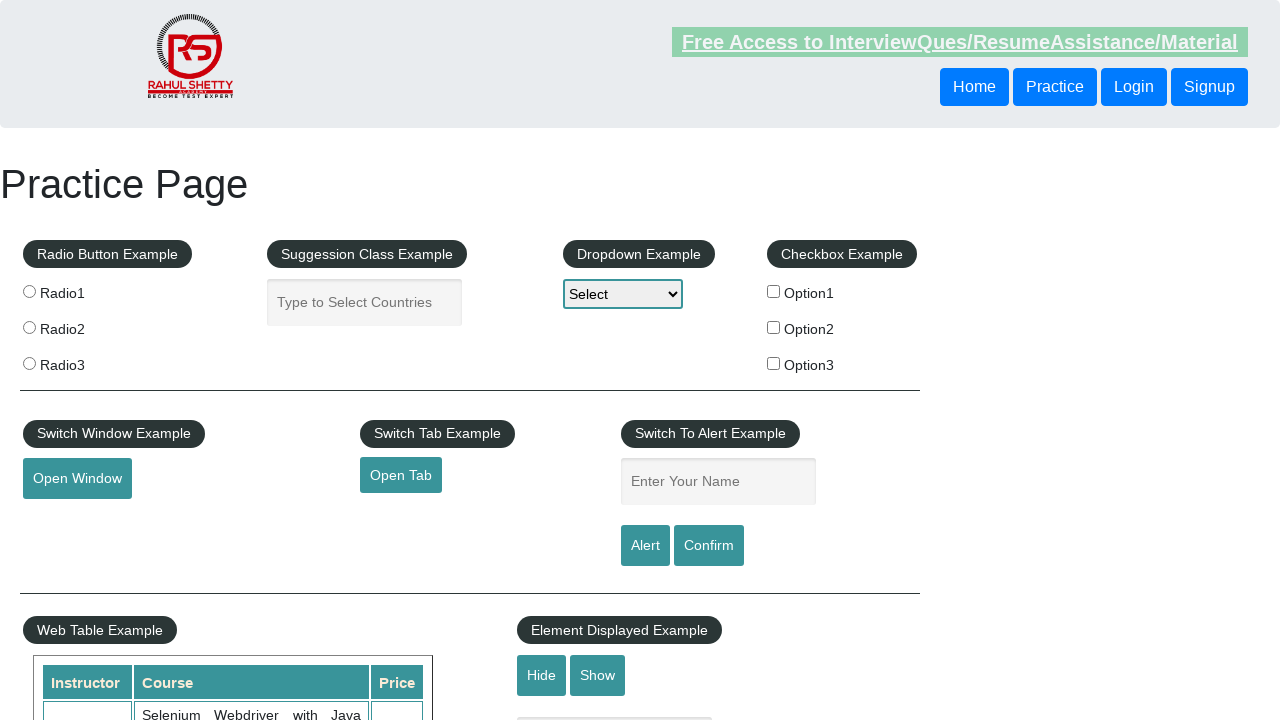

Filled name field with 'Rahul' on #name
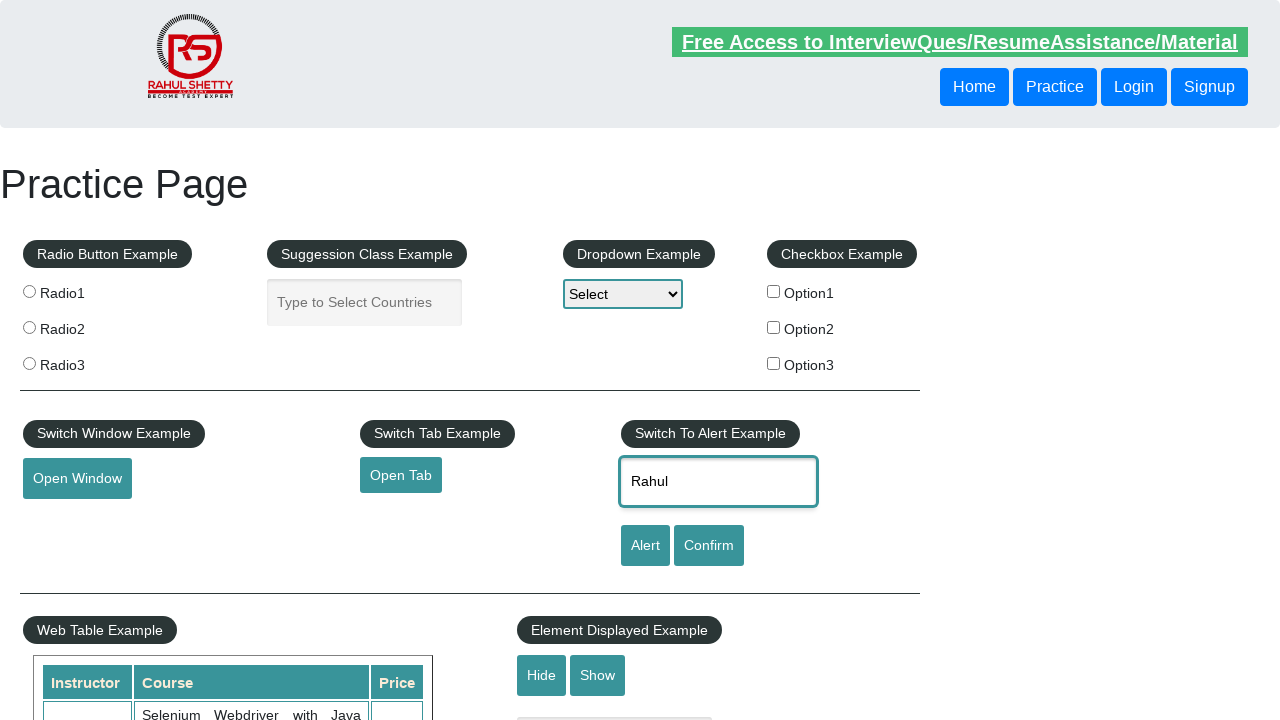

Clicked alert button to trigger JavaScript alert at (645, 546) on #alertbtn
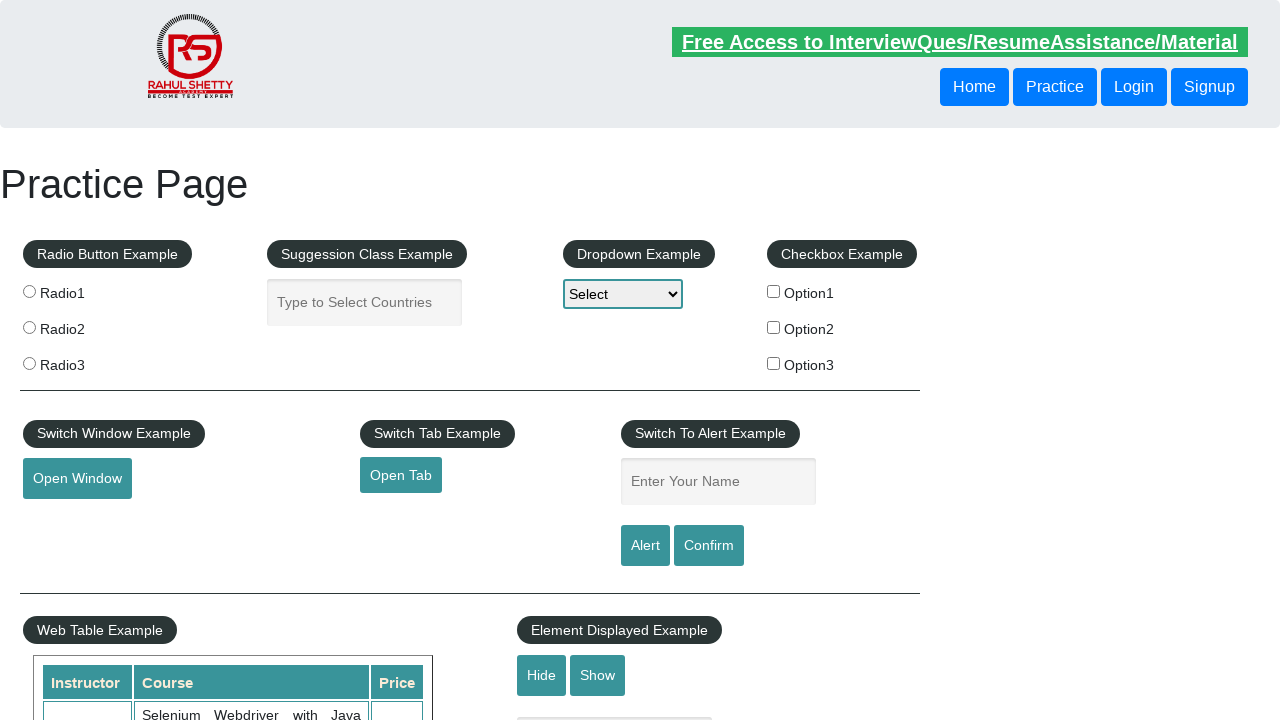

Set up dialog handler to accept alerts
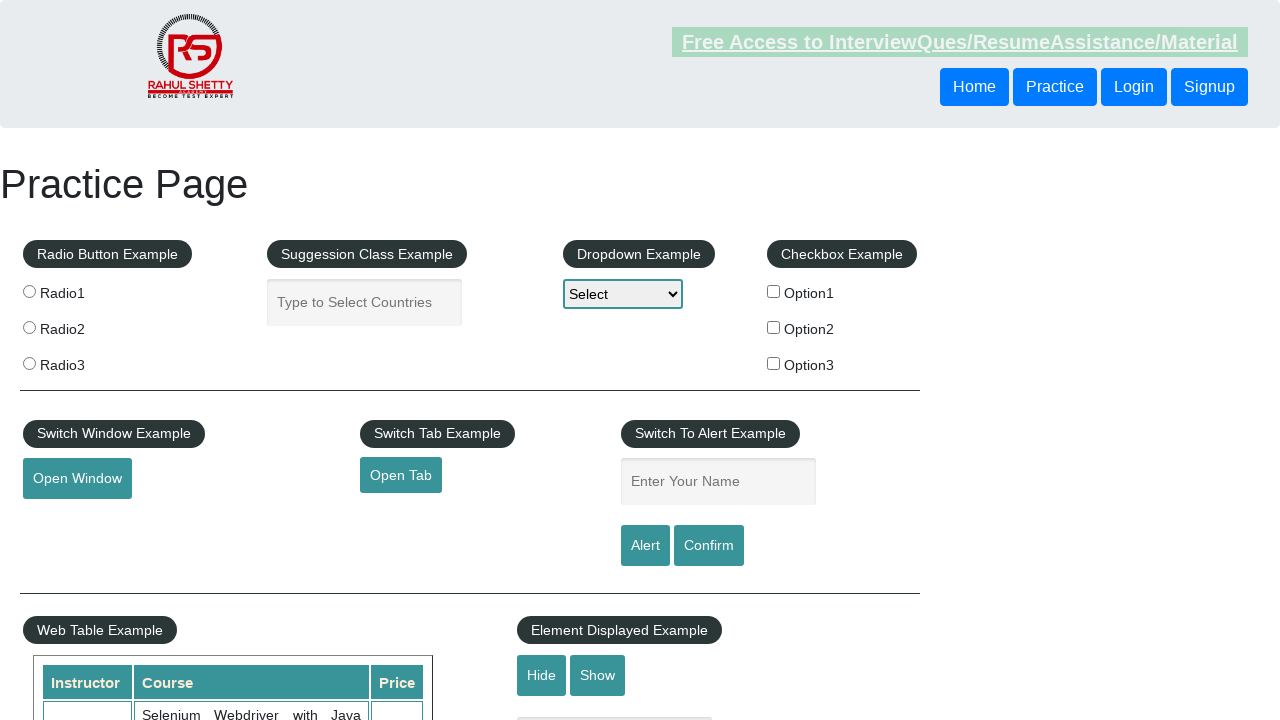

Set up one-time dialog handler to accept alert
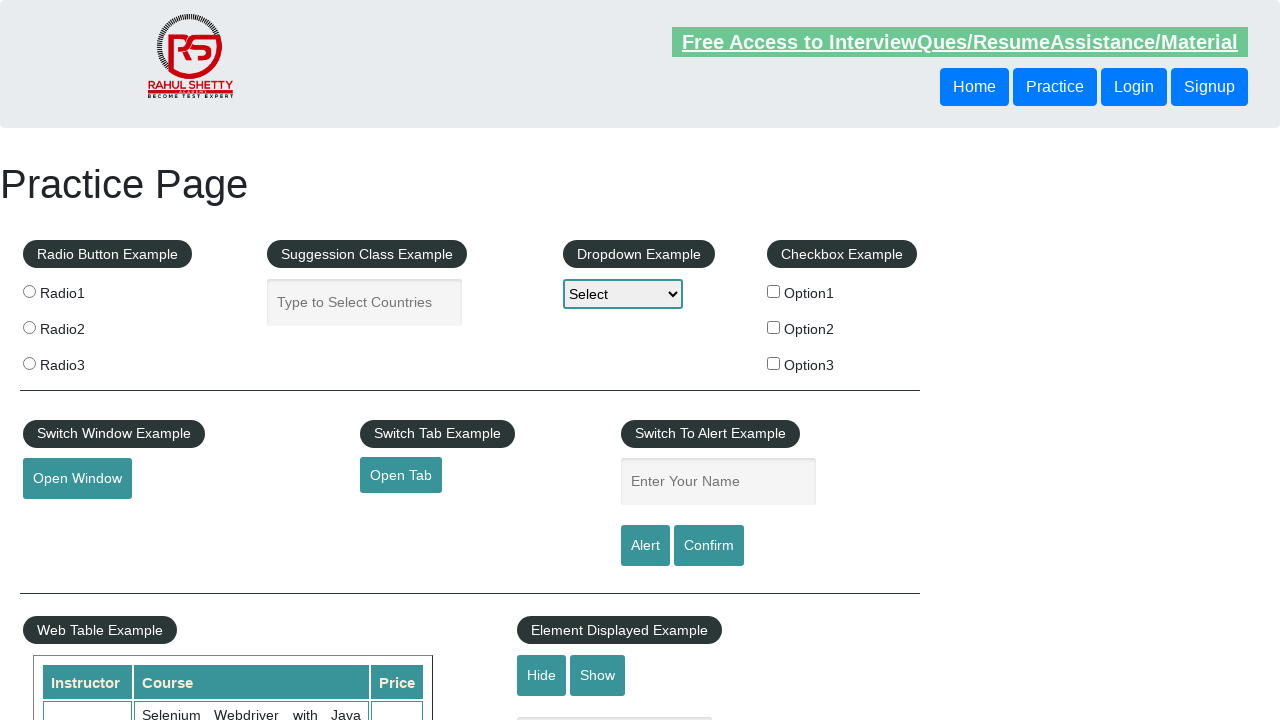

Clicked alert button and accepted the JavaScript alert dialog at (645, 546) on #alertbtn
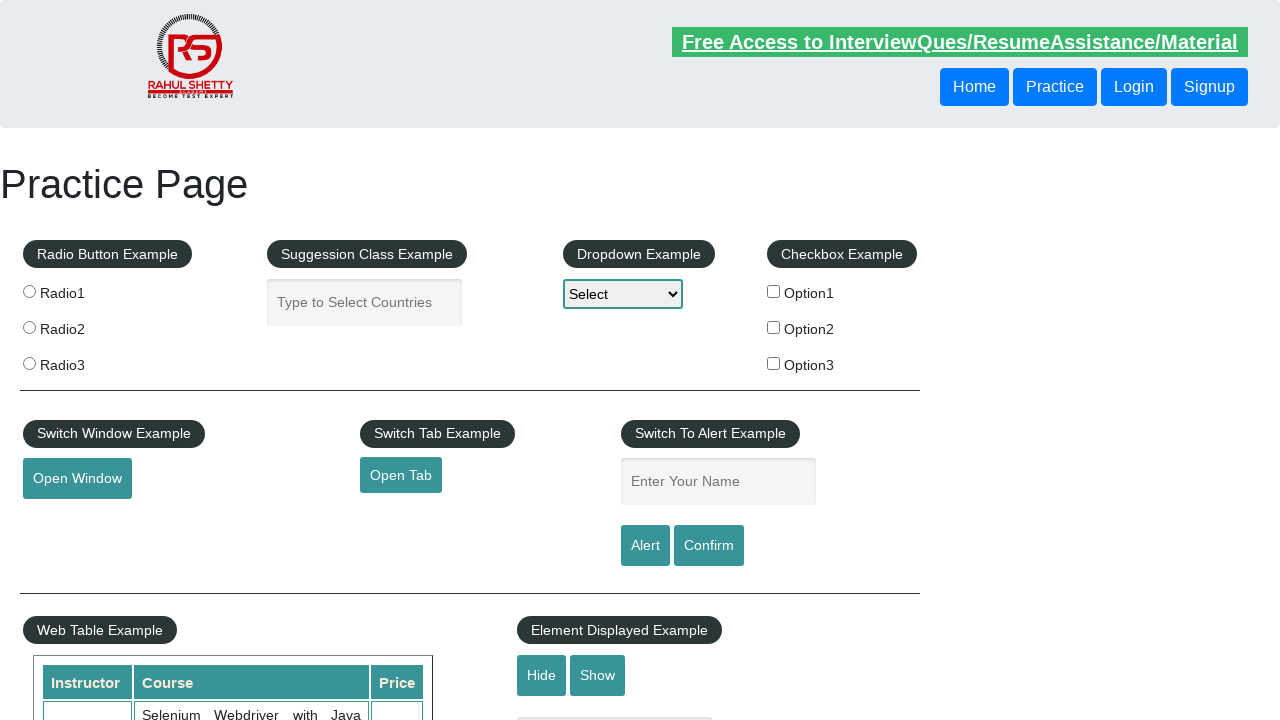

Set up one-time dialog handler to dismiss confirm dialog
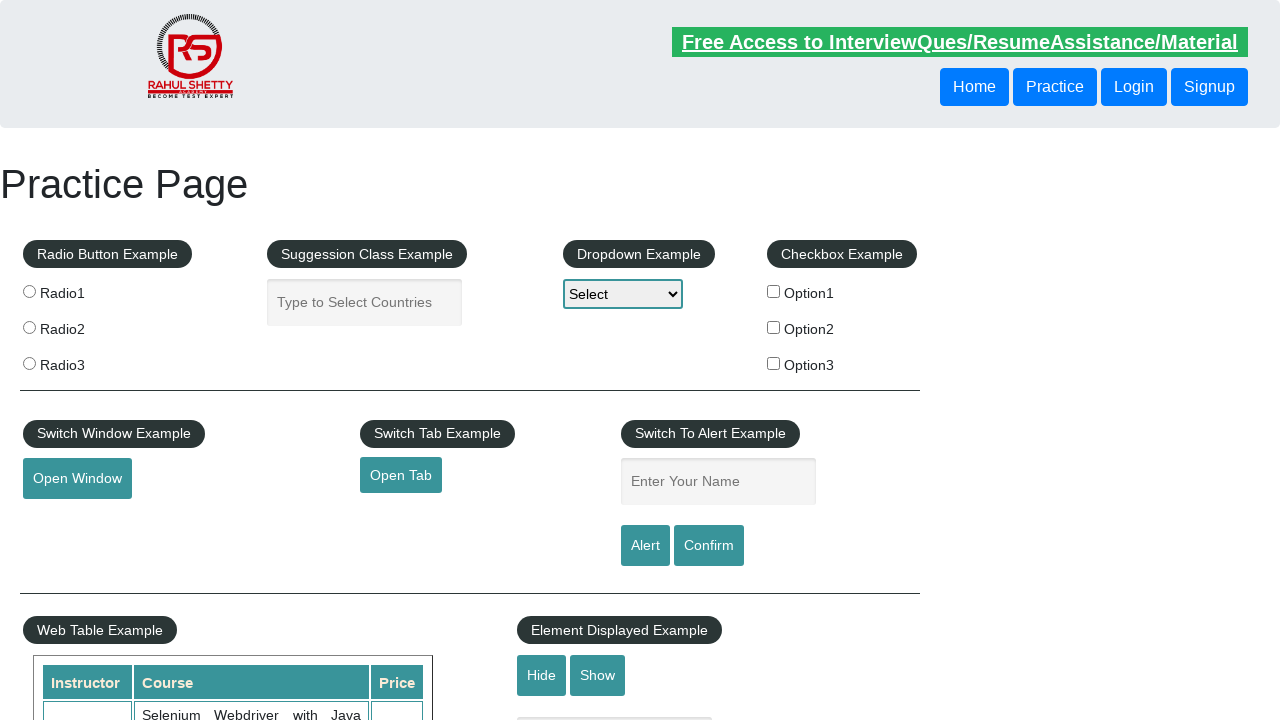

Clicked confirm button and dismissed the JavaScript confirm dialog at (709, 546) on #confirmbtn
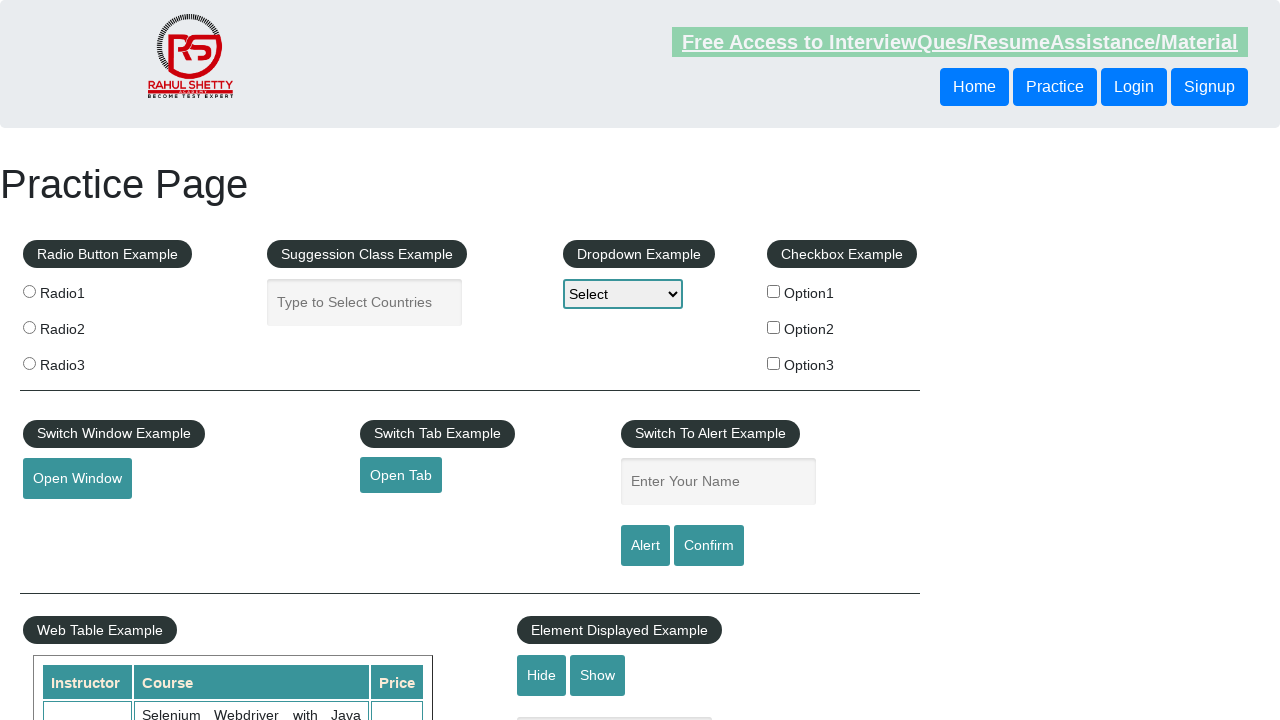

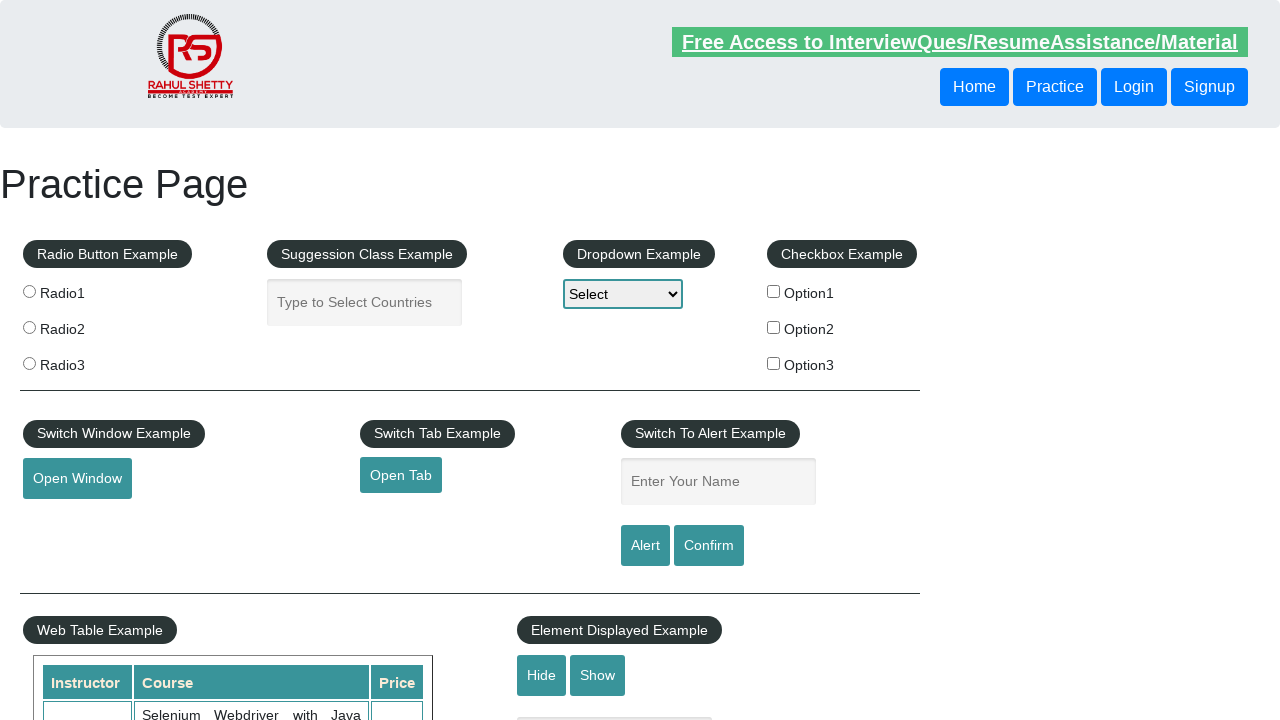